Tests shadow DOM input fields by typing text into a text field and email field within shadow DOM elements

Starting URL: https://www.lambdatest.com/selenium-playground/shadow-dom

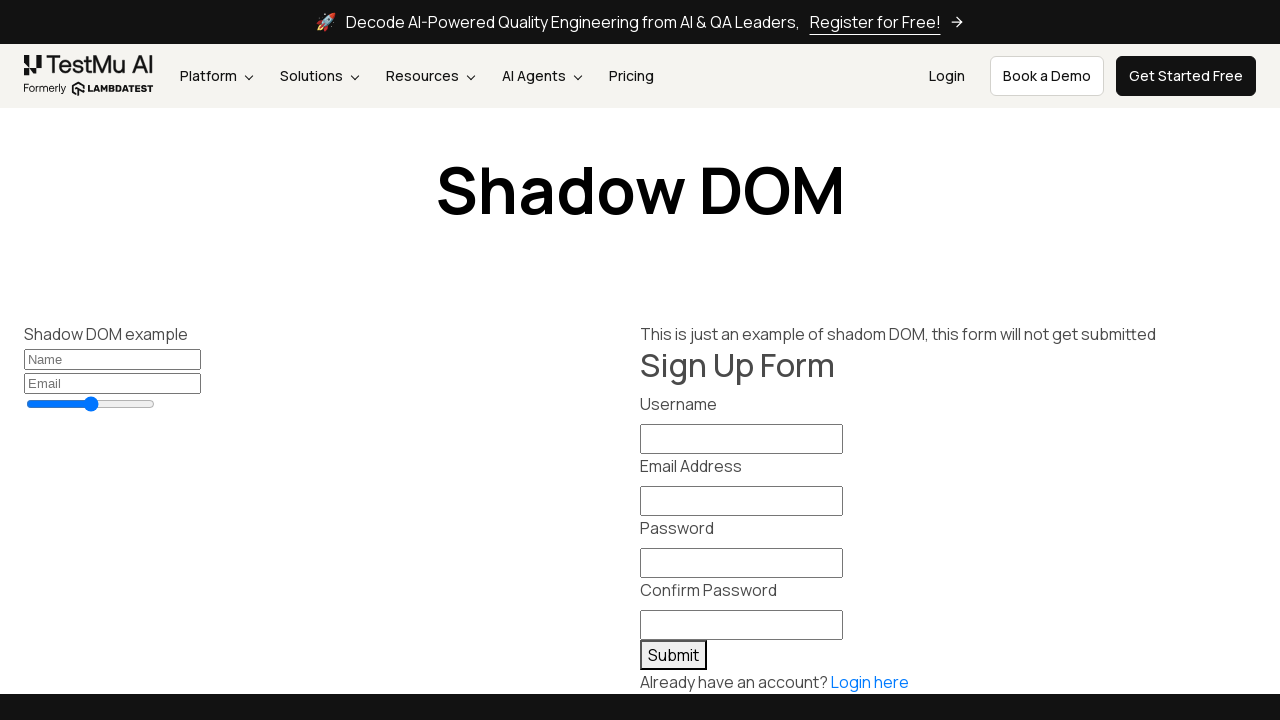

Located shadow DOM host element
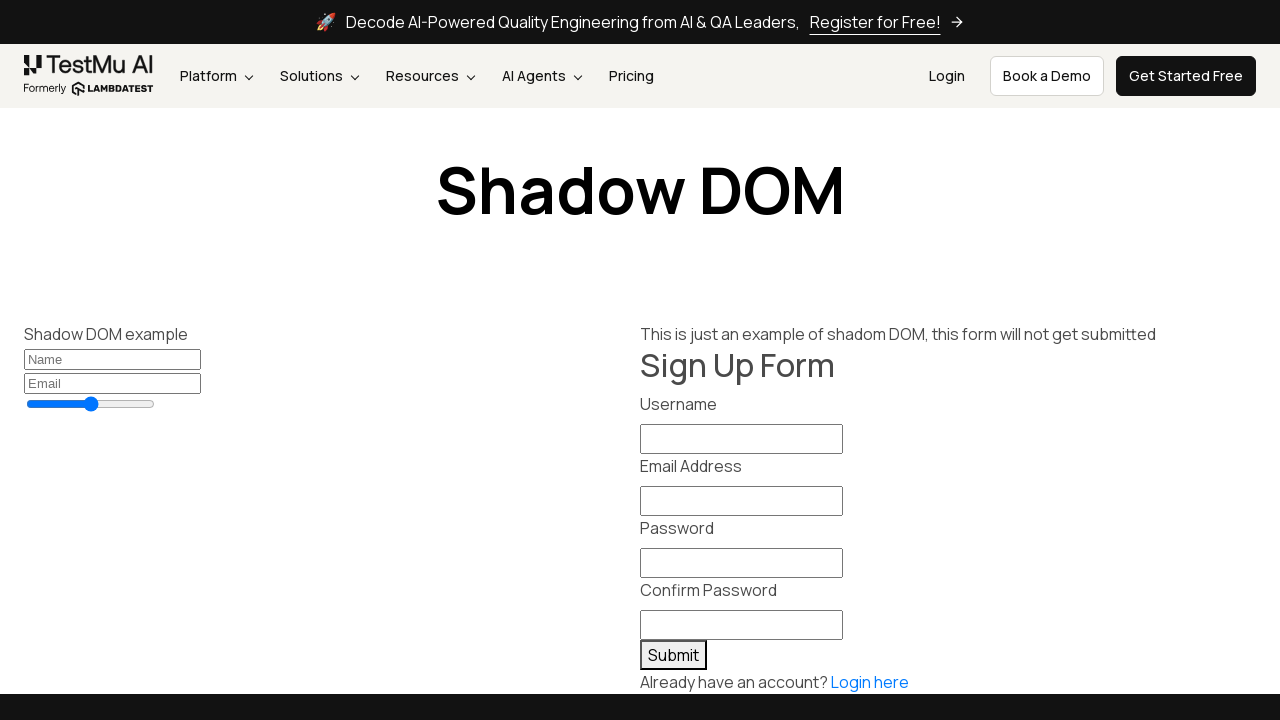

Accessed shadow root from host element
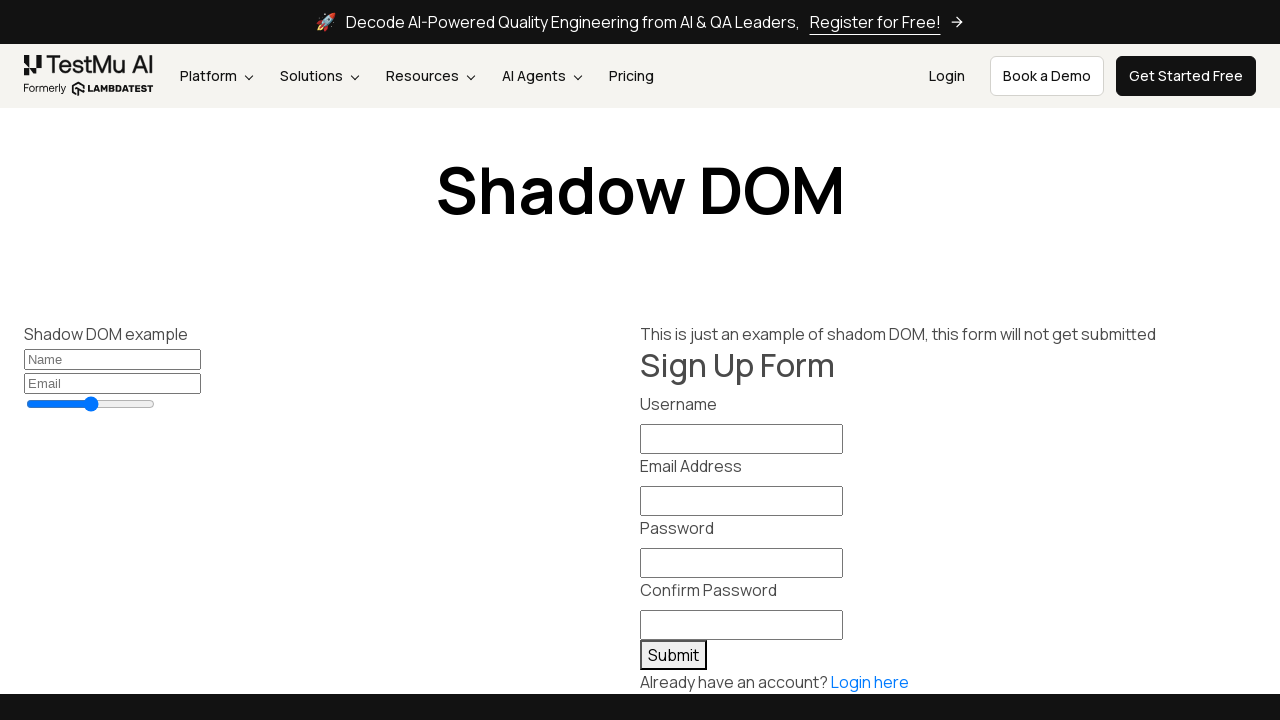

Located text input field in shadow DOM
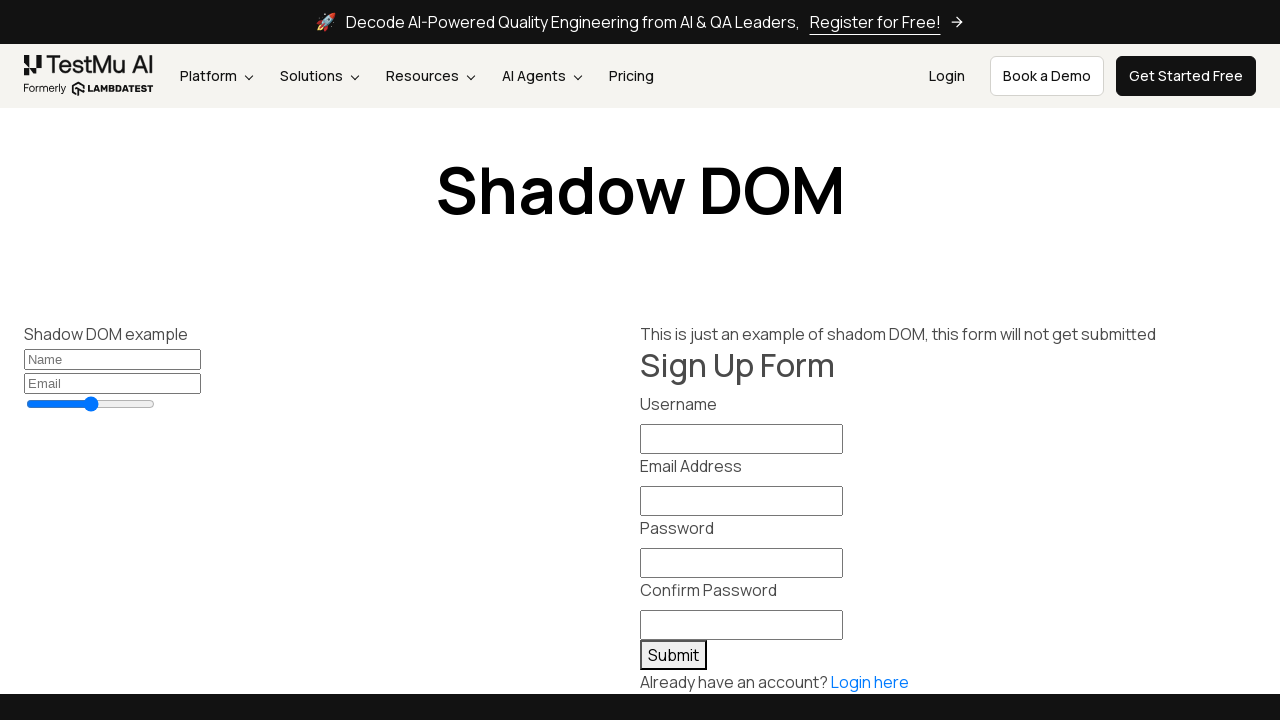

Typed 'nimit' into text input field
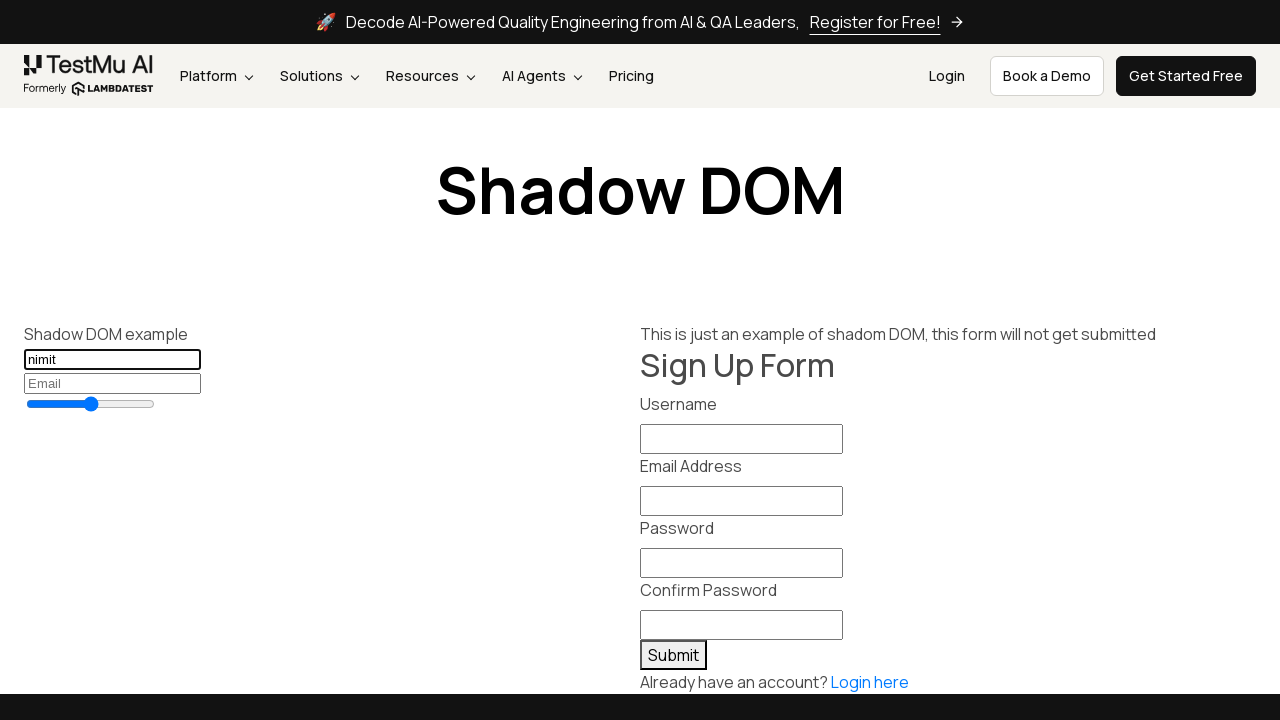

Located email input field in shadow DOM
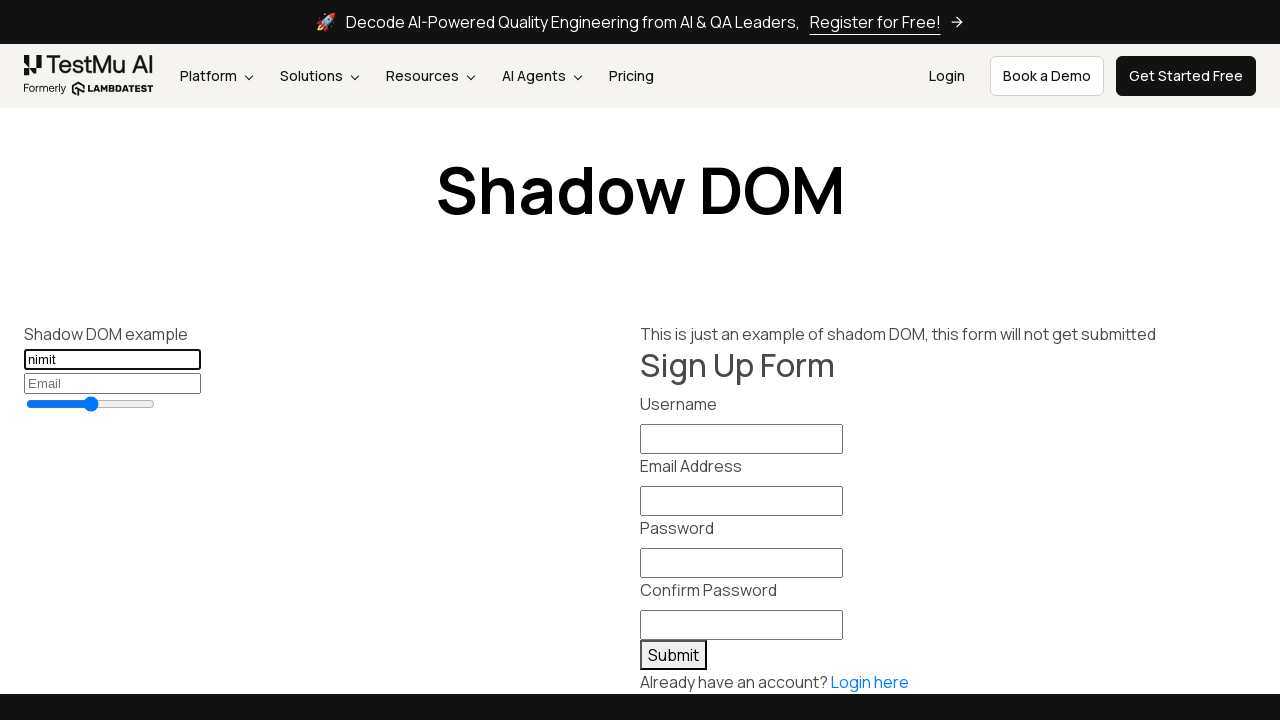

Typed 'nimit@gmail.com' into email input field
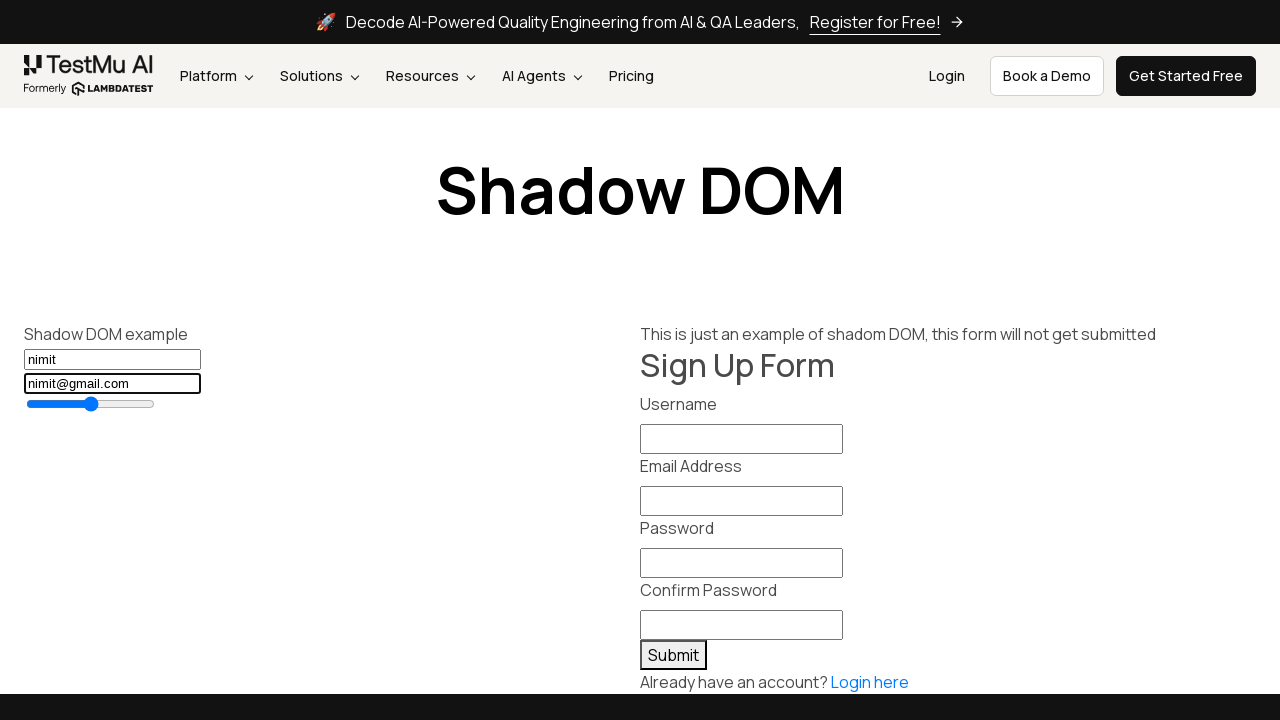

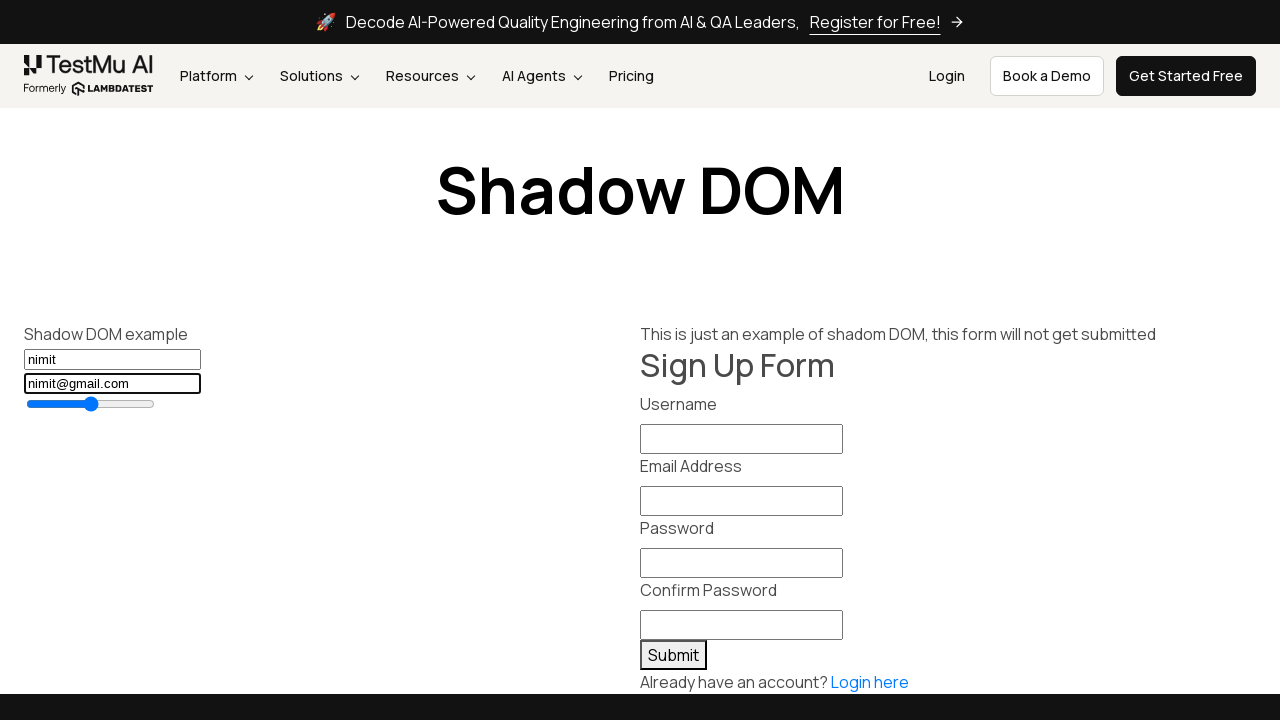